Tests checkbox functionality by verifying initial states and toggling checkboxes to validate state changes

Starting URL: http://the-internet.herokuapp.com/checkboxes

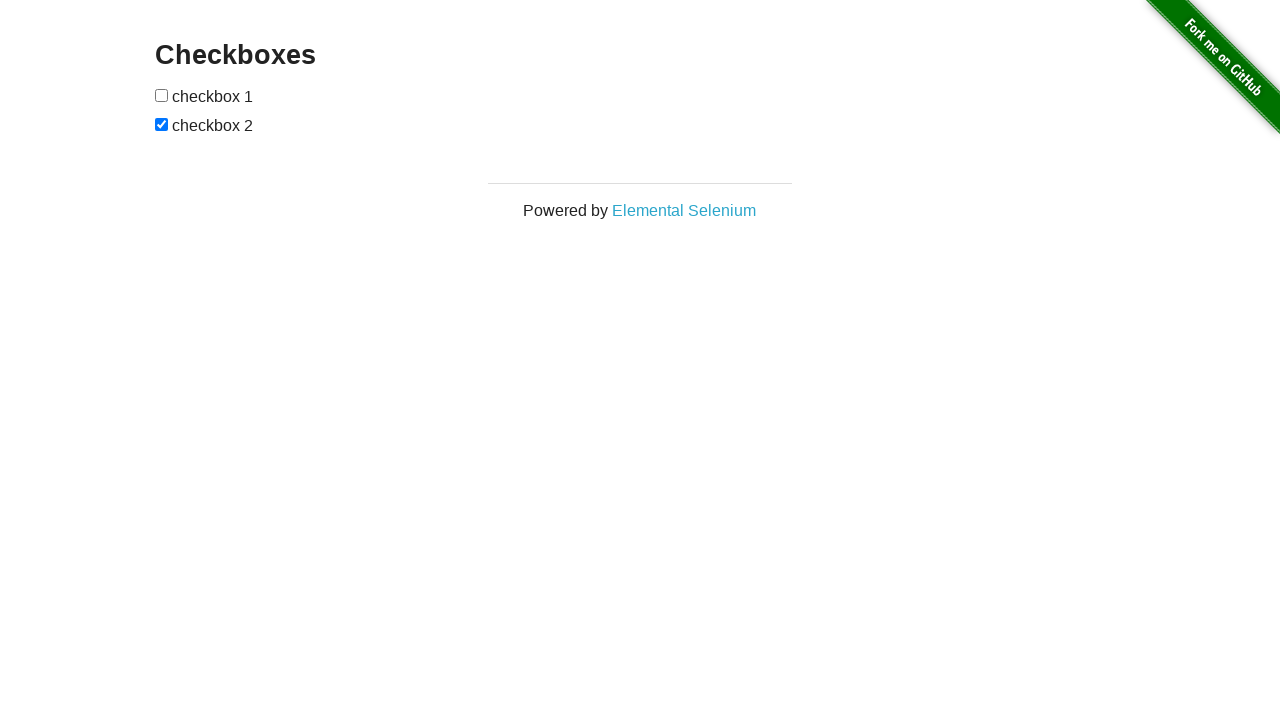

Located all checkboxes on the page
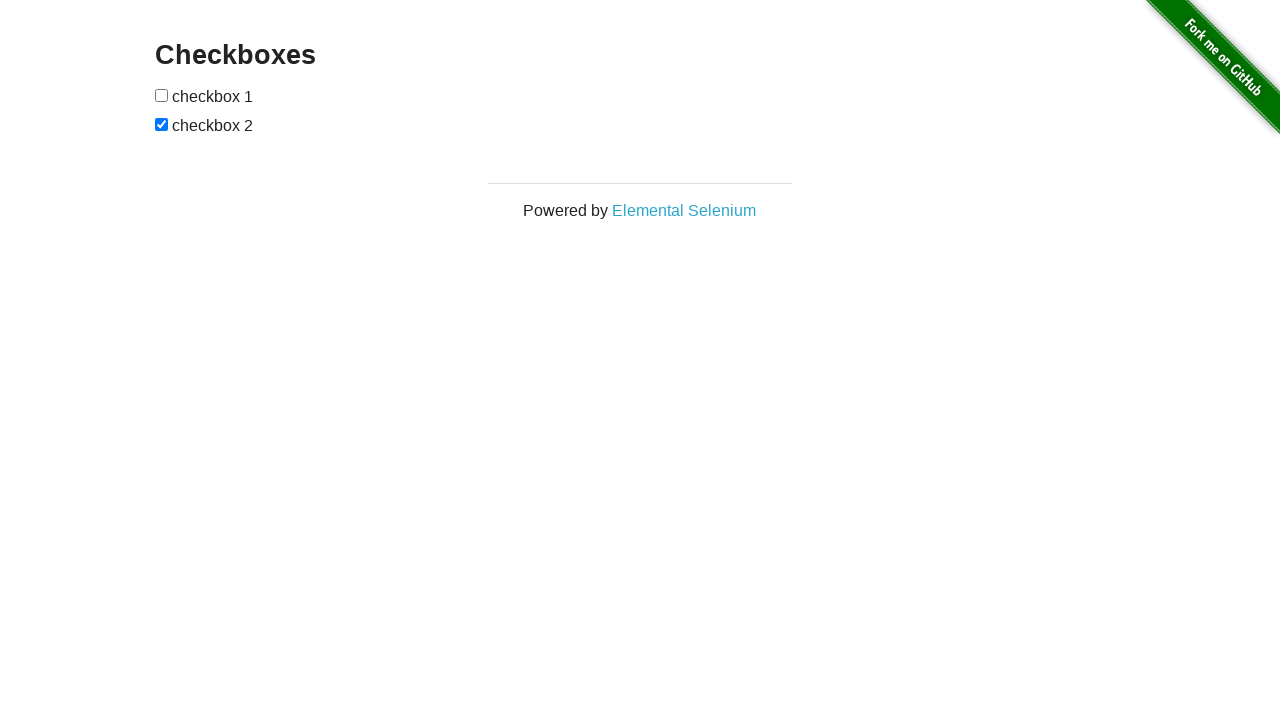

Verified that exactly 2 checkboxes are present on the page
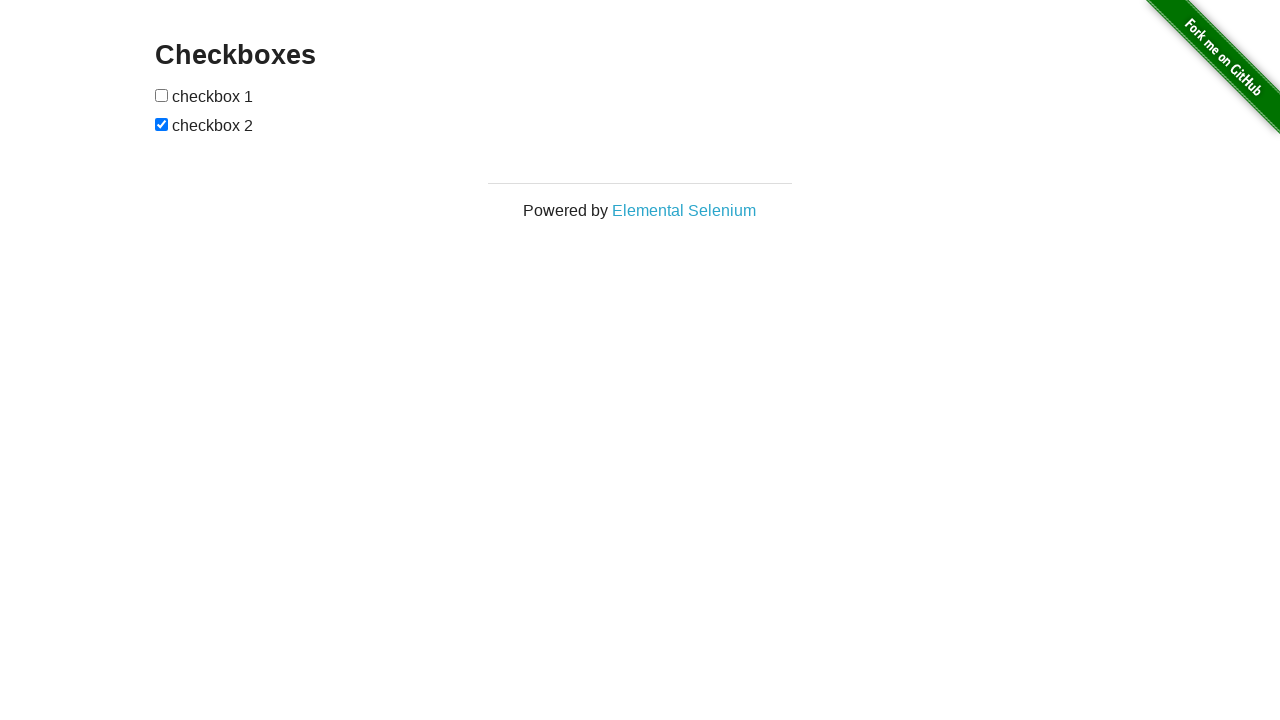

Verified that the first checkbox is unchecked initially
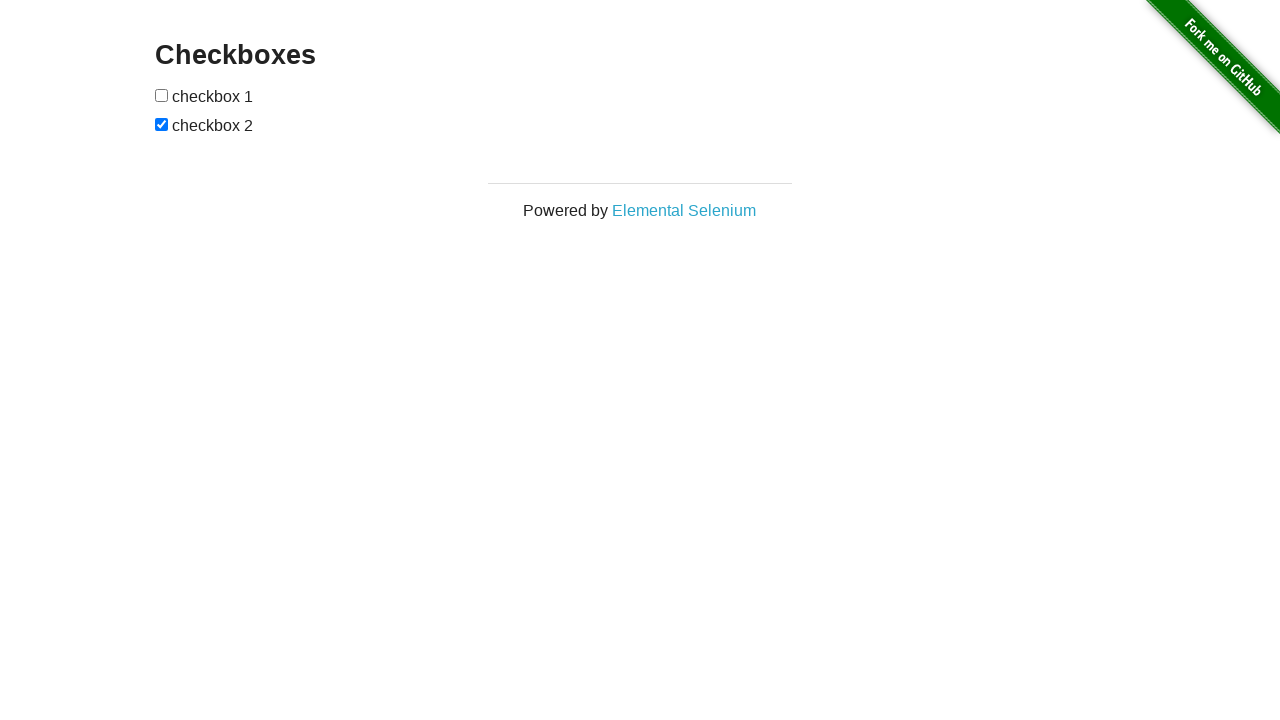

Clicked the first checkbox to check it at (162, 95) on [type=checkbox] >> nth=0
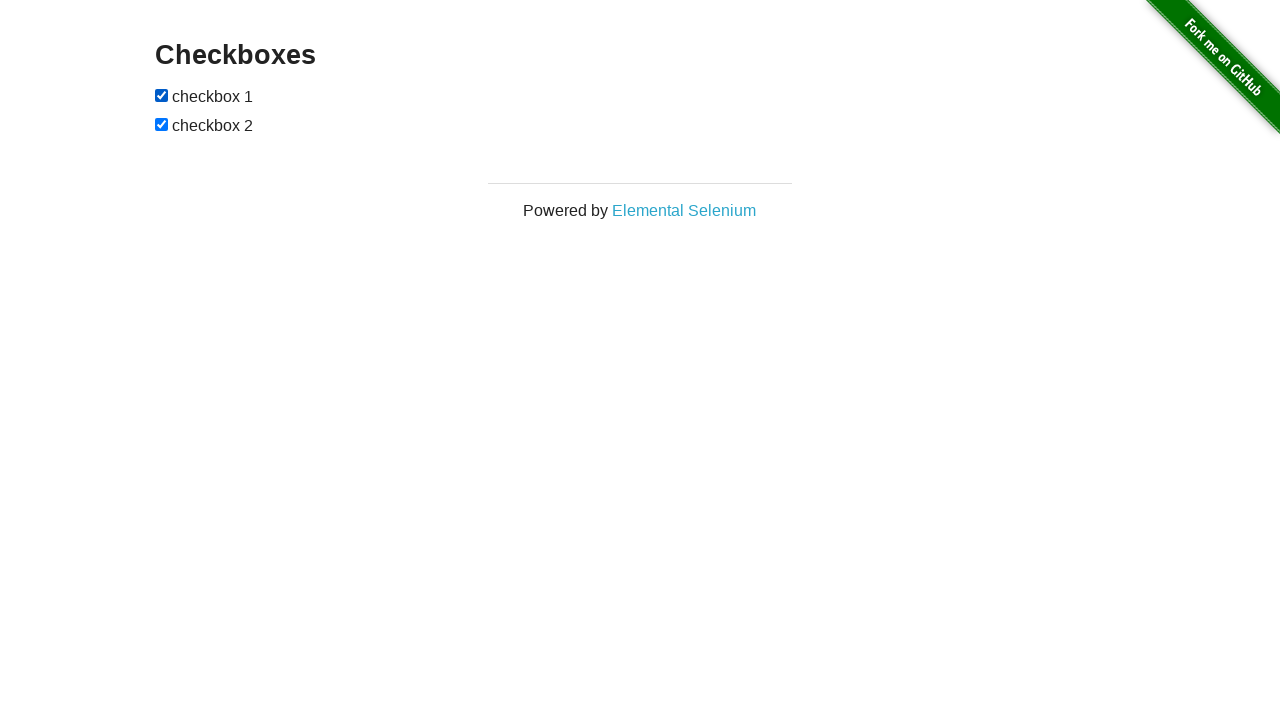

Verified that the first checkbox is now checked
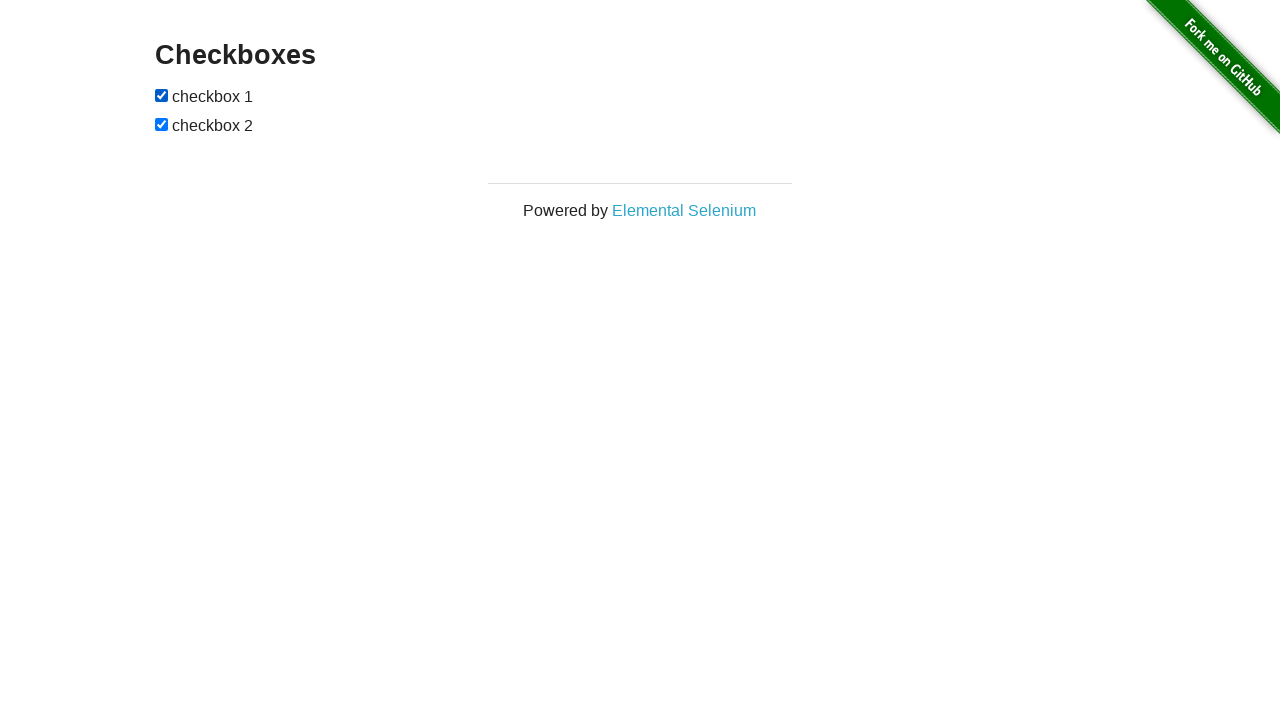

Verified that the second checkbox is checked initially
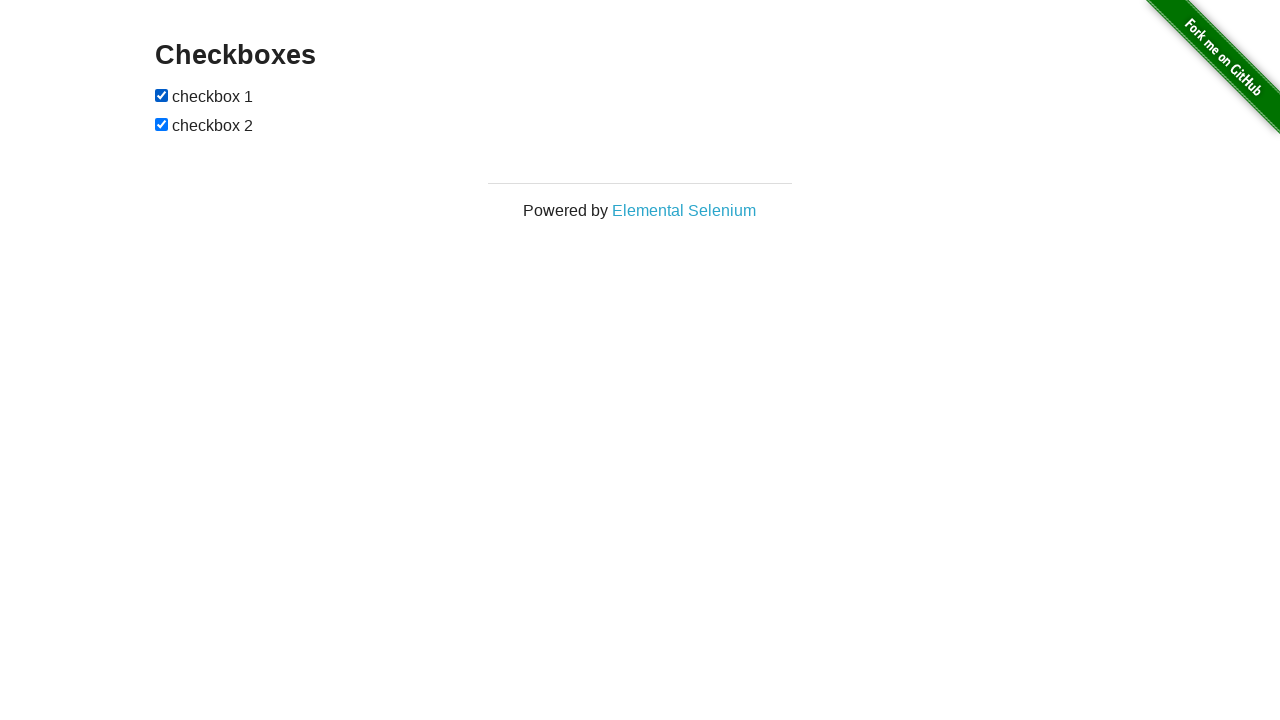

Clicked the second checkbox to uncheck it at (162, 124) on [type=checkbox] >> nth=1
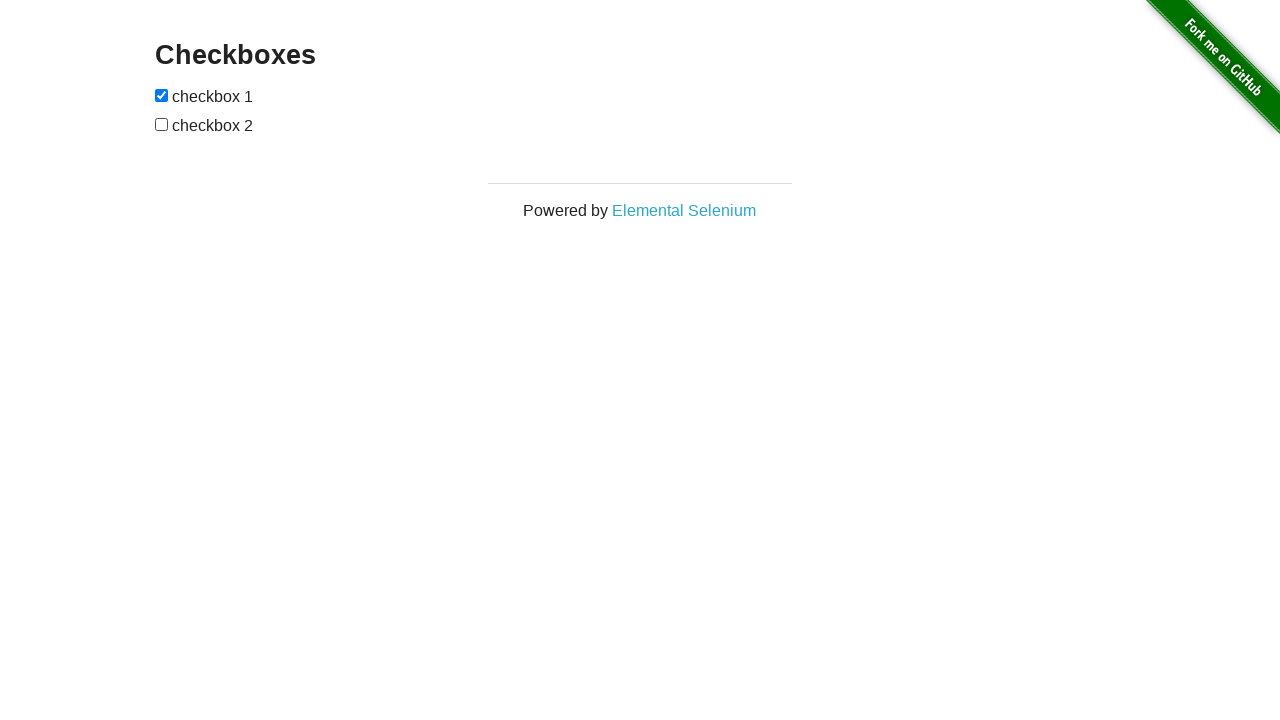

Verified that the second checkbox is now unchecked
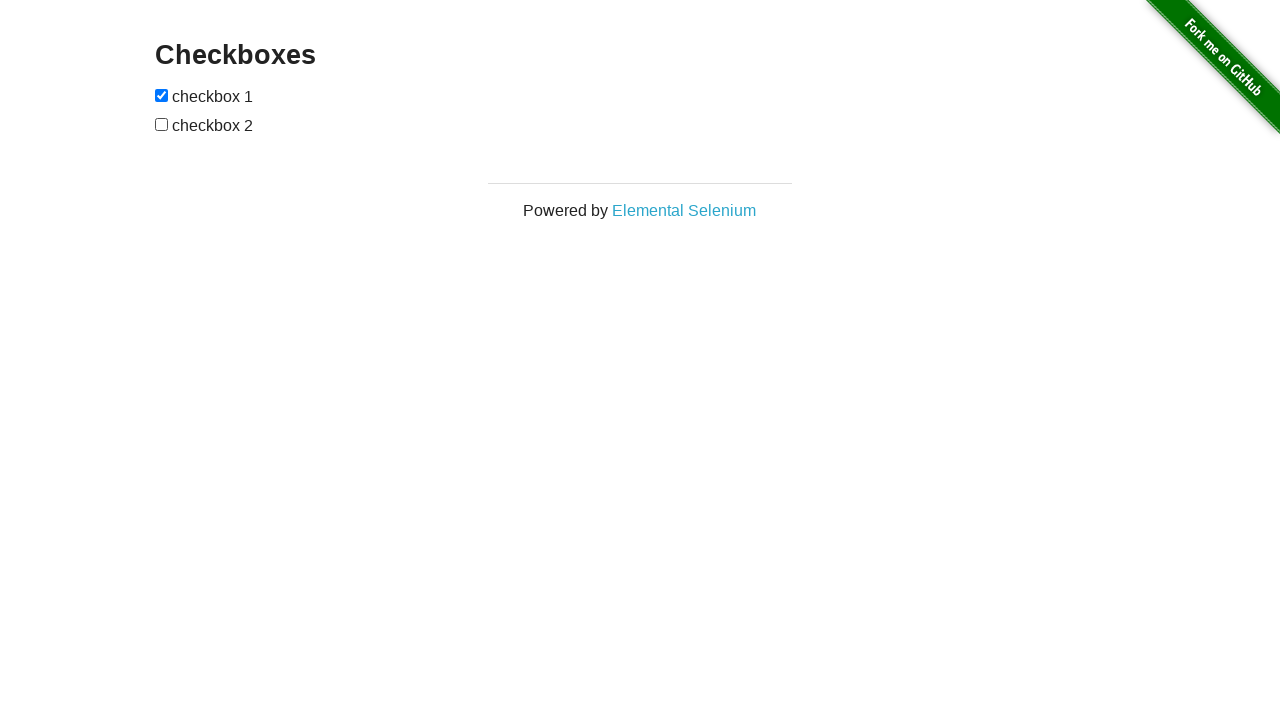

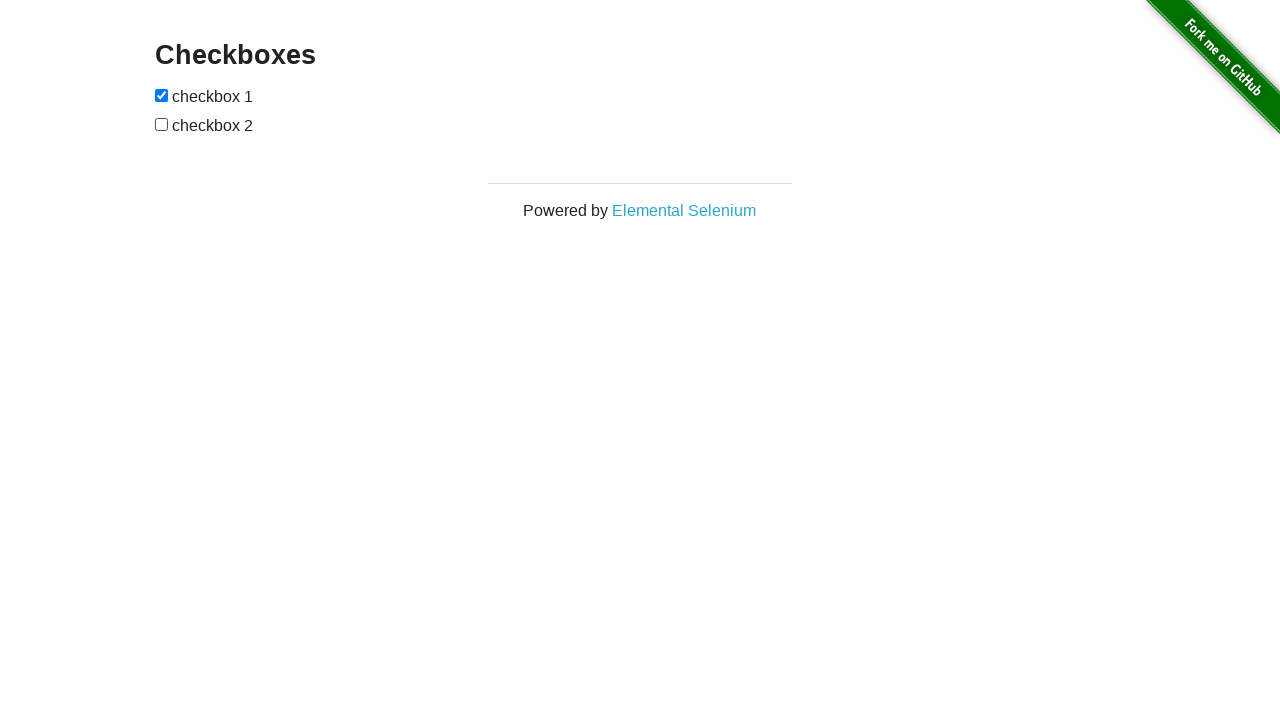